Navigates to calculator.net and clicks on the BMI calculator link

Starting URL: https://www.calculator.net/

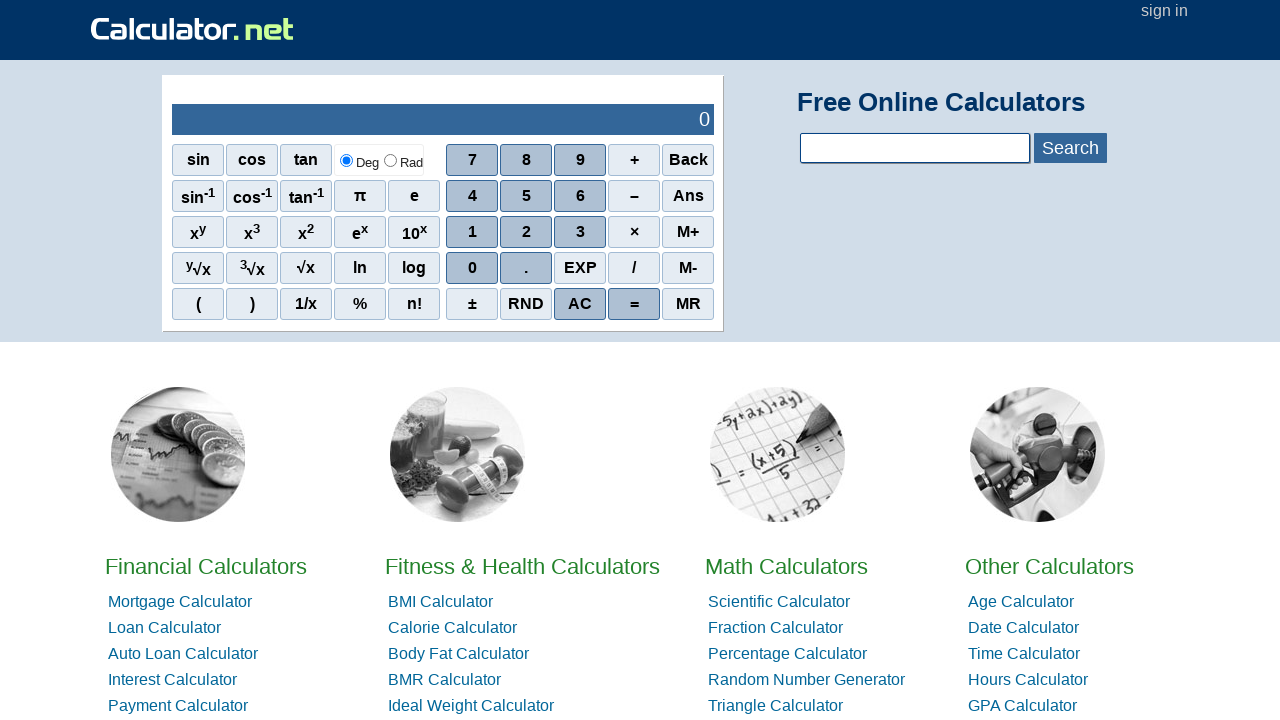

Navigated to https://www.calculator.net/
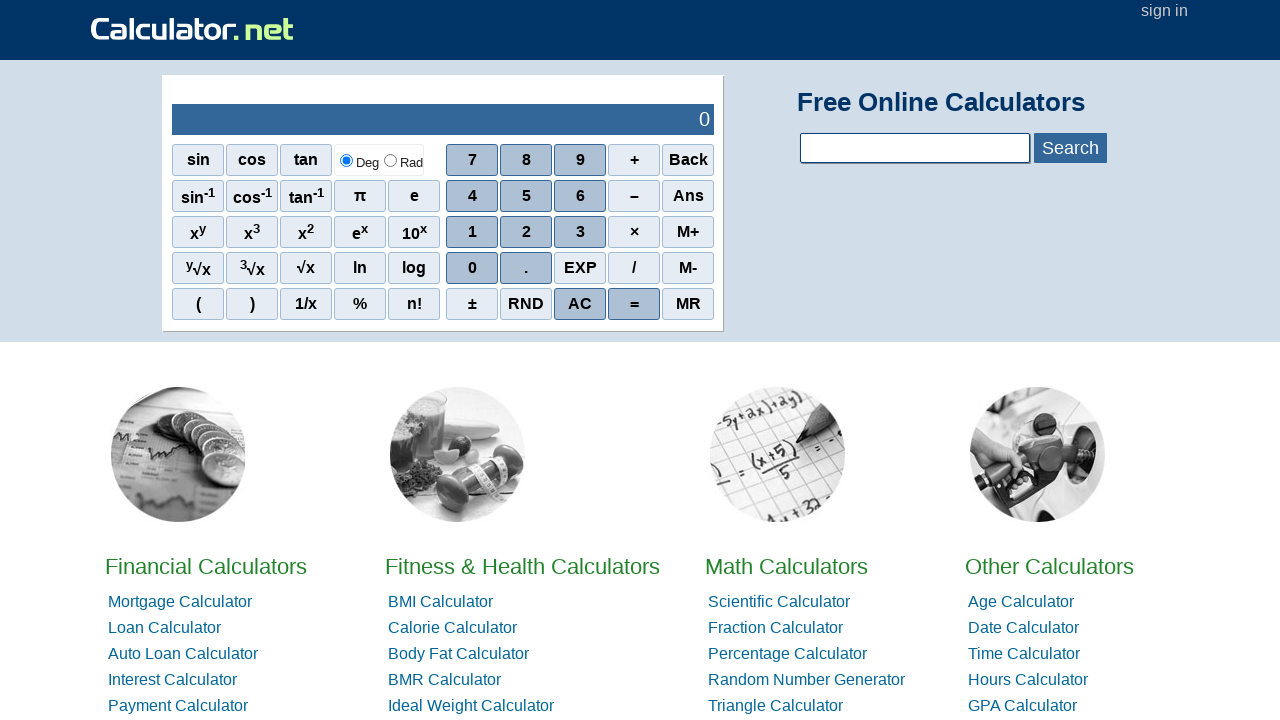

Clicked on the BMI calculator link at (440, 602) on a:has-text('BMI')
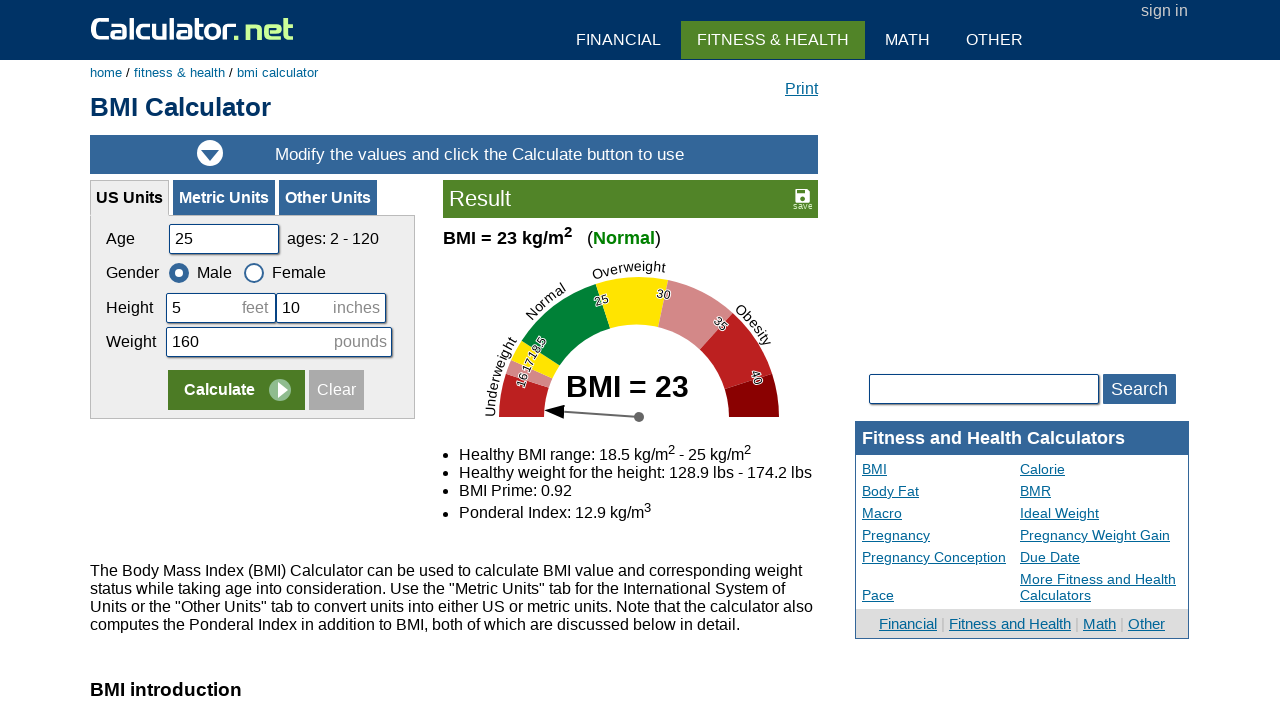

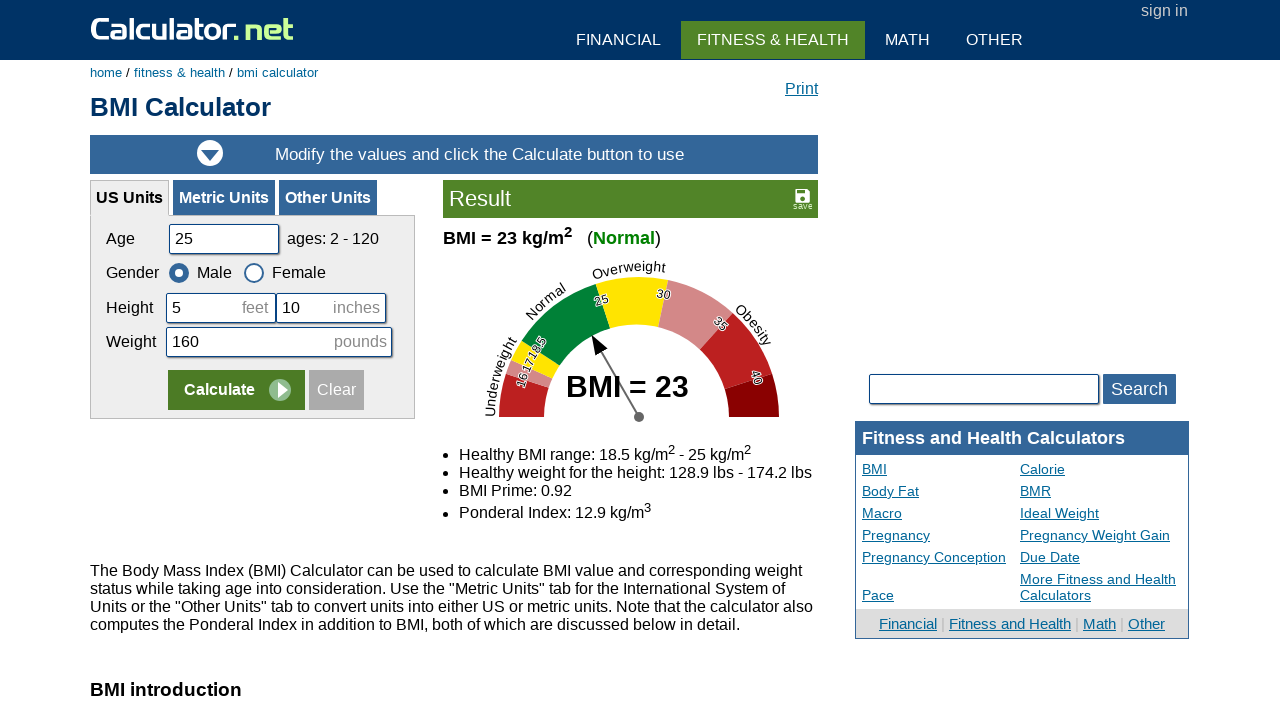